Calculates the sum of two numbers displayed on the page and selects the result from a dropdown menu

Starting URL: http://suninjuly.github.io/selects2.html

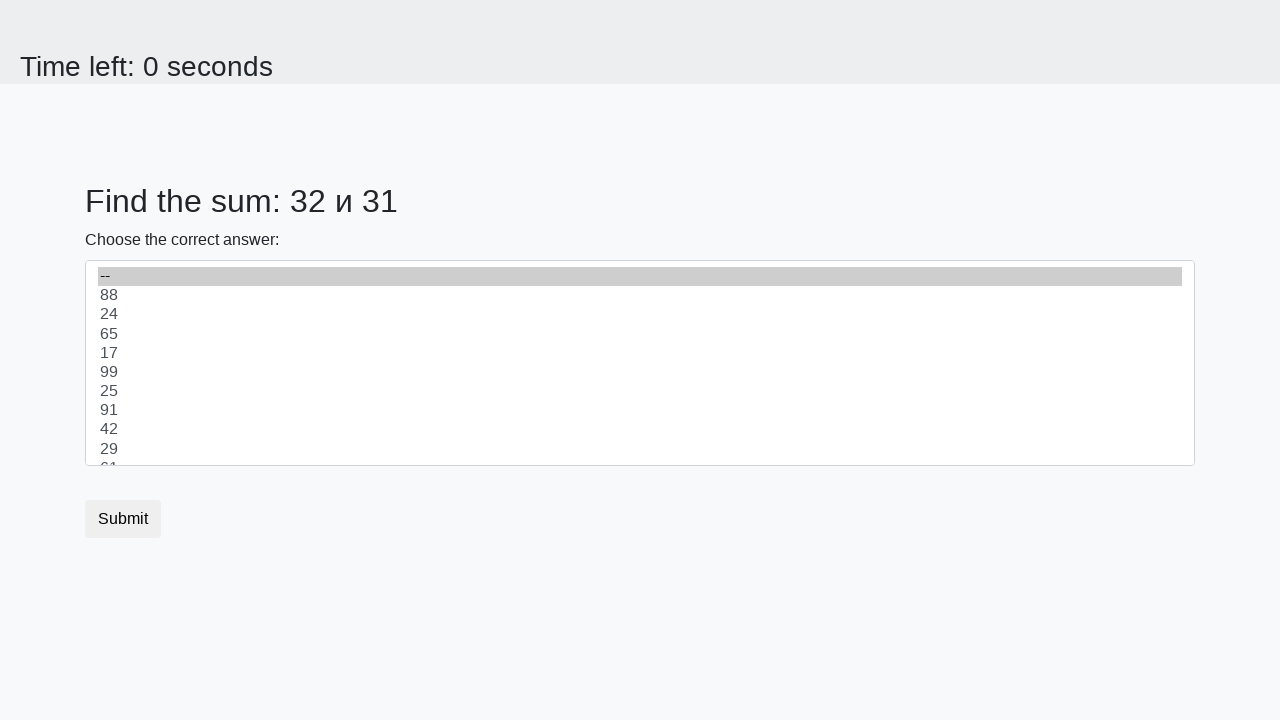

Retrieved first number from page
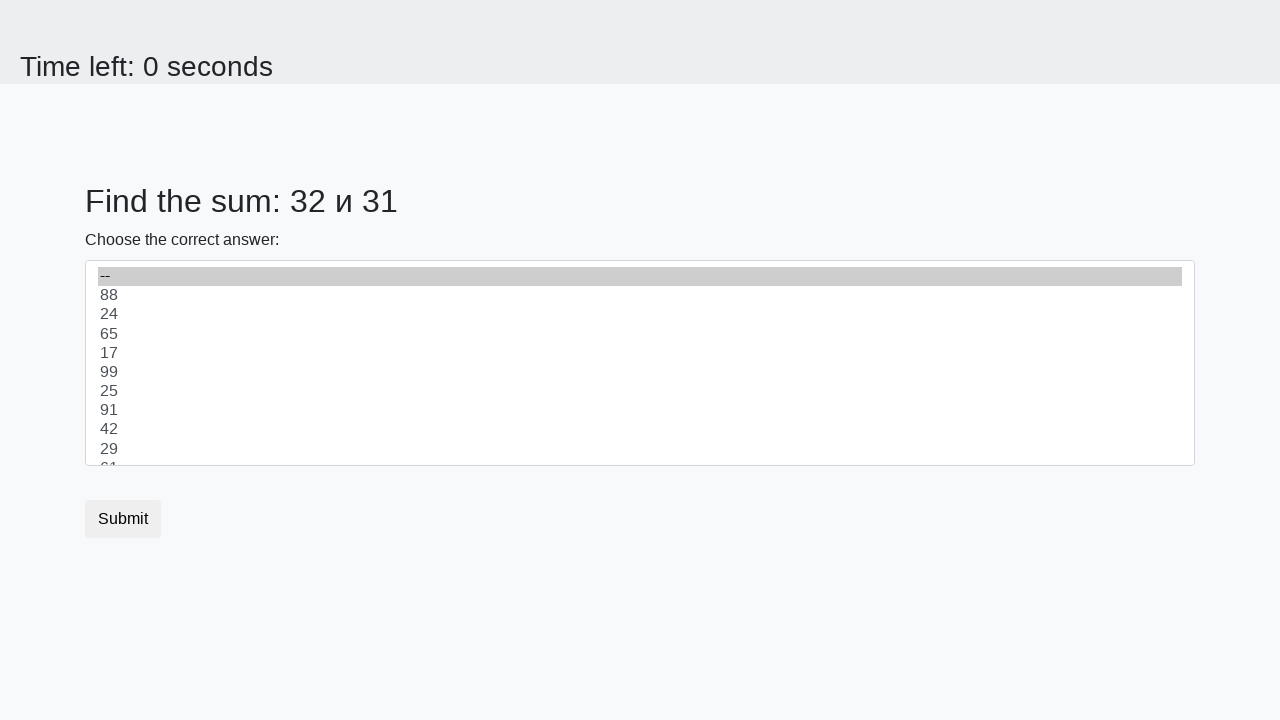

Retrieved second number from page
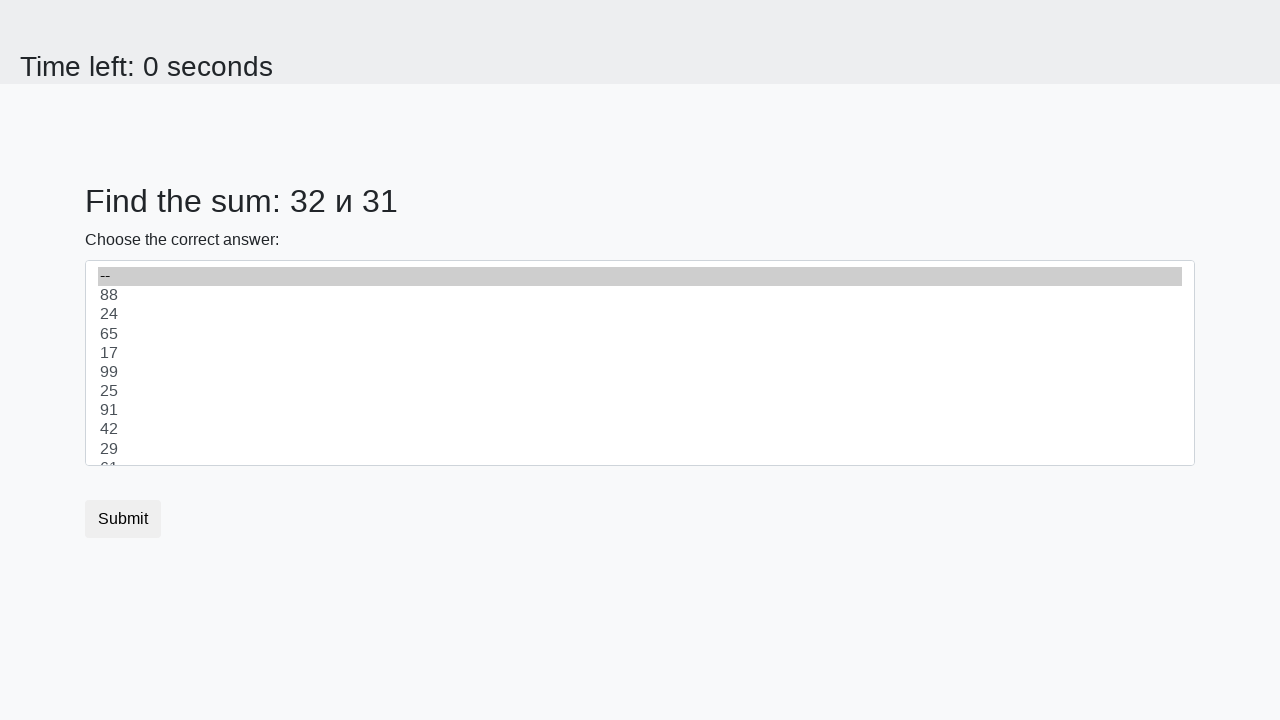

Calculated sum of 32 + 31 = 63
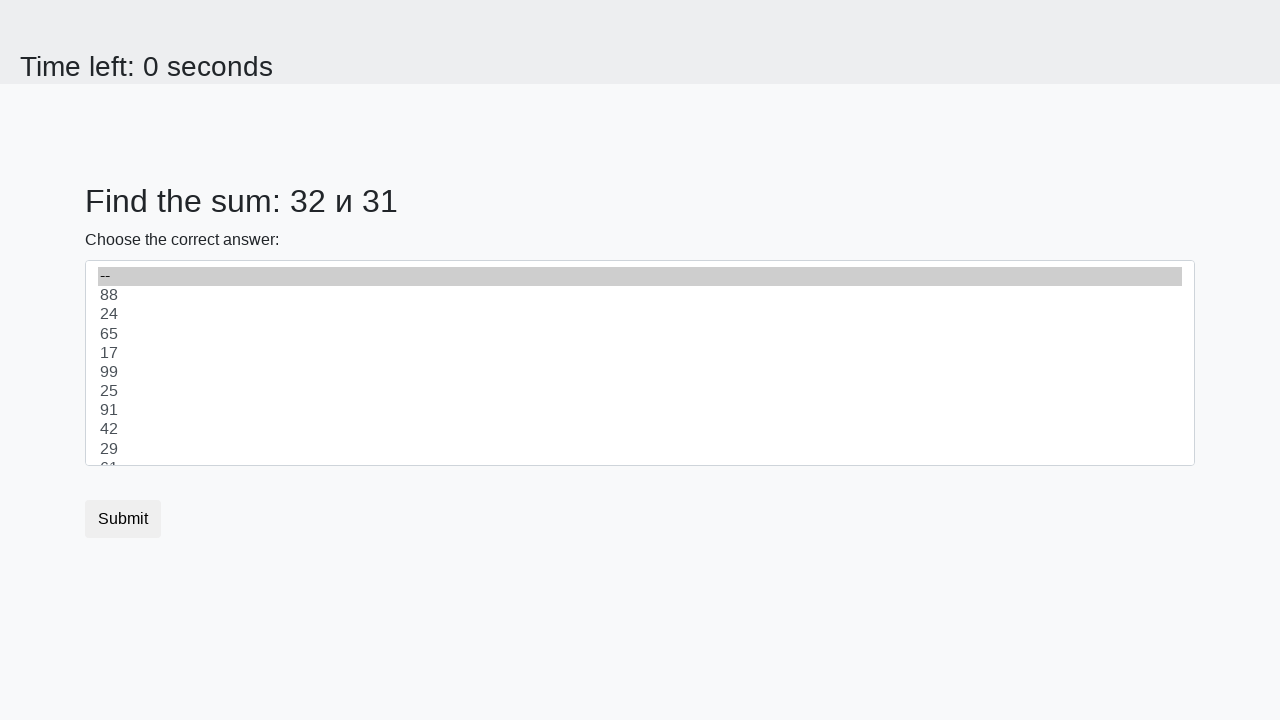

Selected calculated sum 63 from dropdown on #dropdown
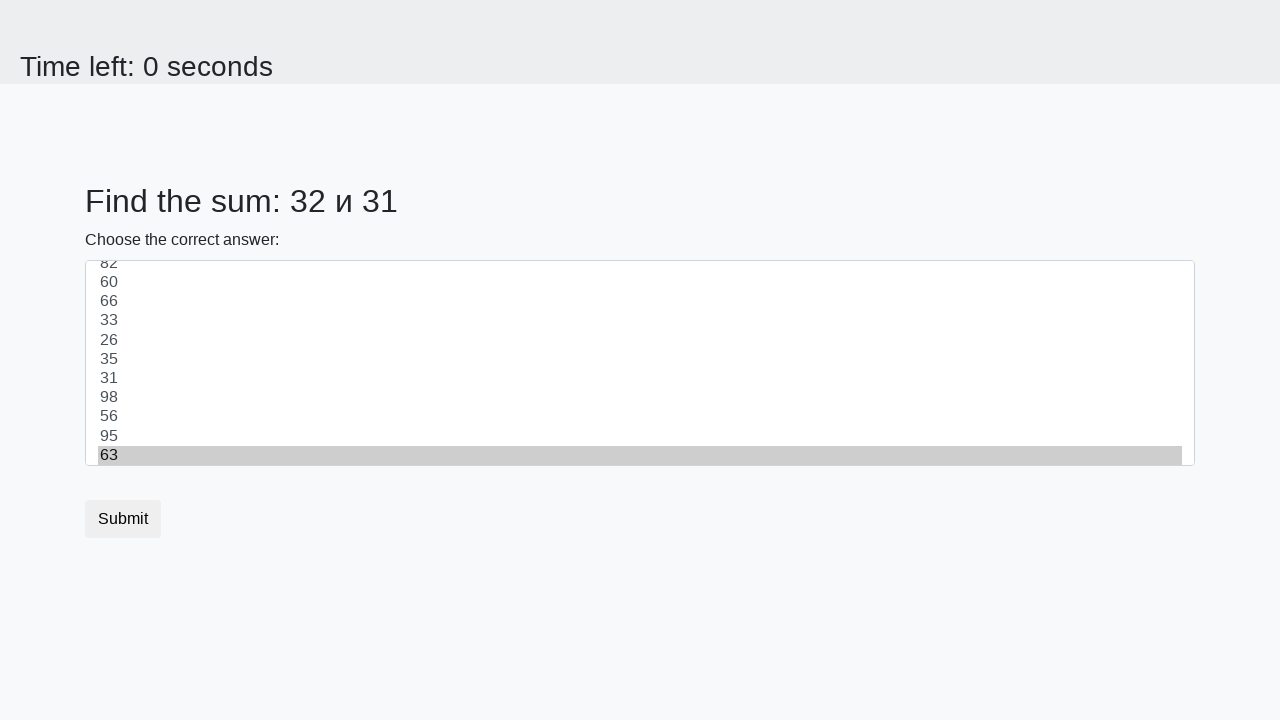

Clicked submit button at (123, 519) on .btn.btn-default
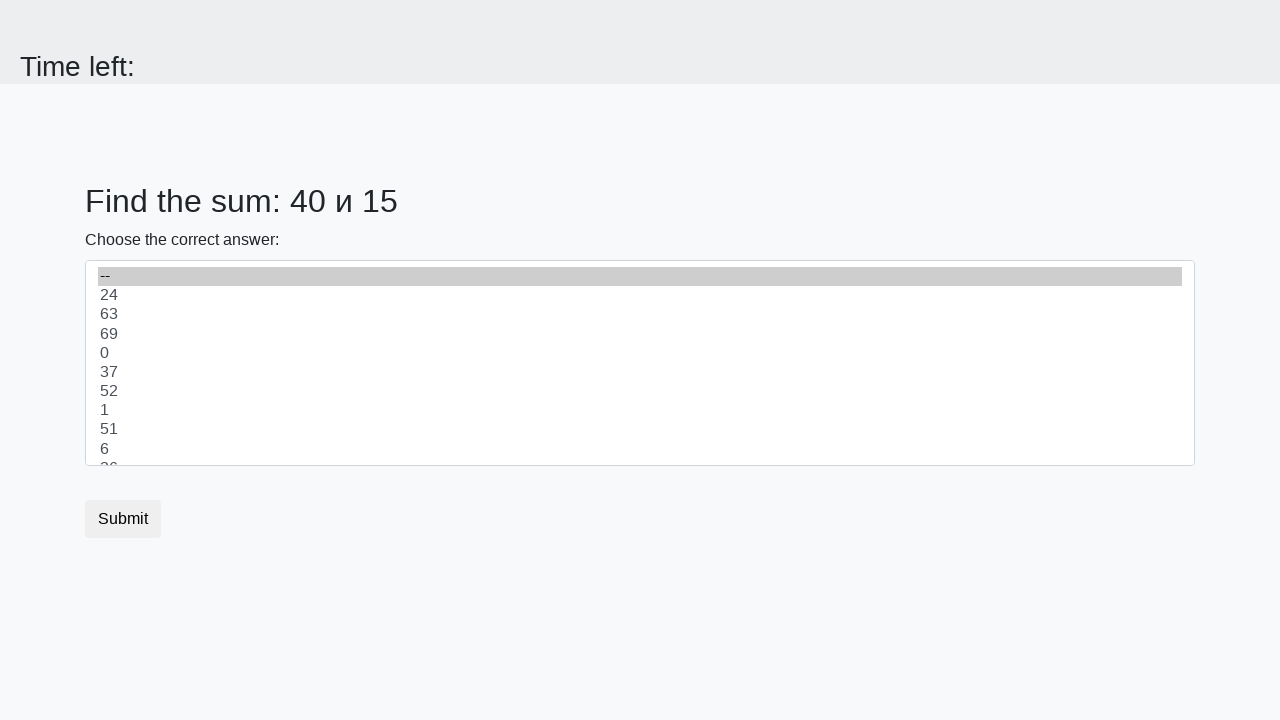

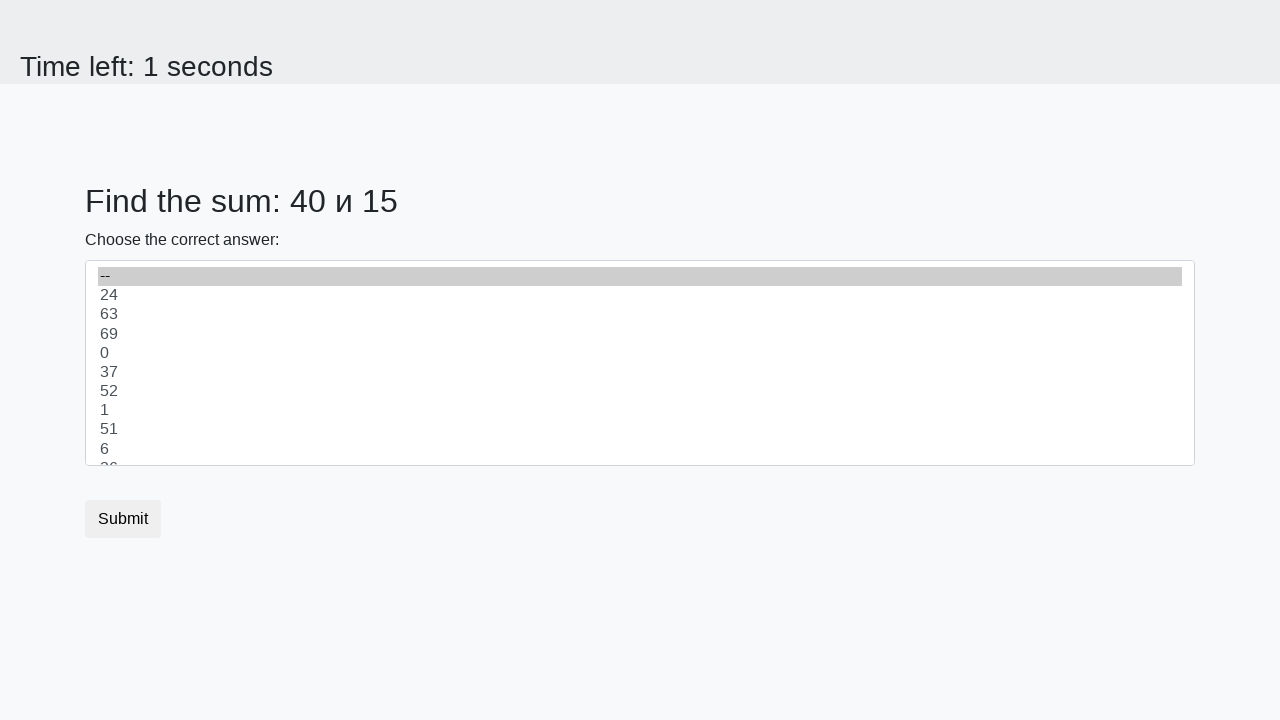